Tests that browser back button navigates through filter history correctly

Starting URL: https://demo.playwright.dev/todomvc

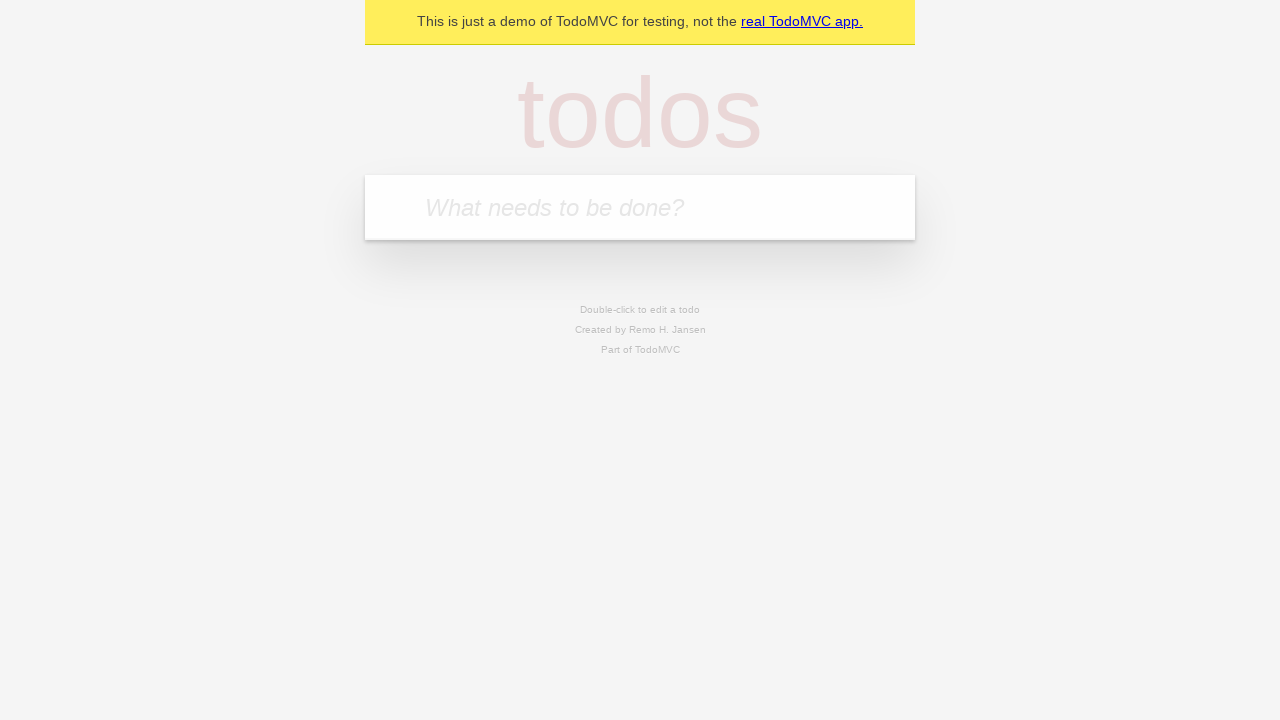

Filled todo input with 'buy some cheese' on internal:attr=[placeholder="What needs to be done?"i]
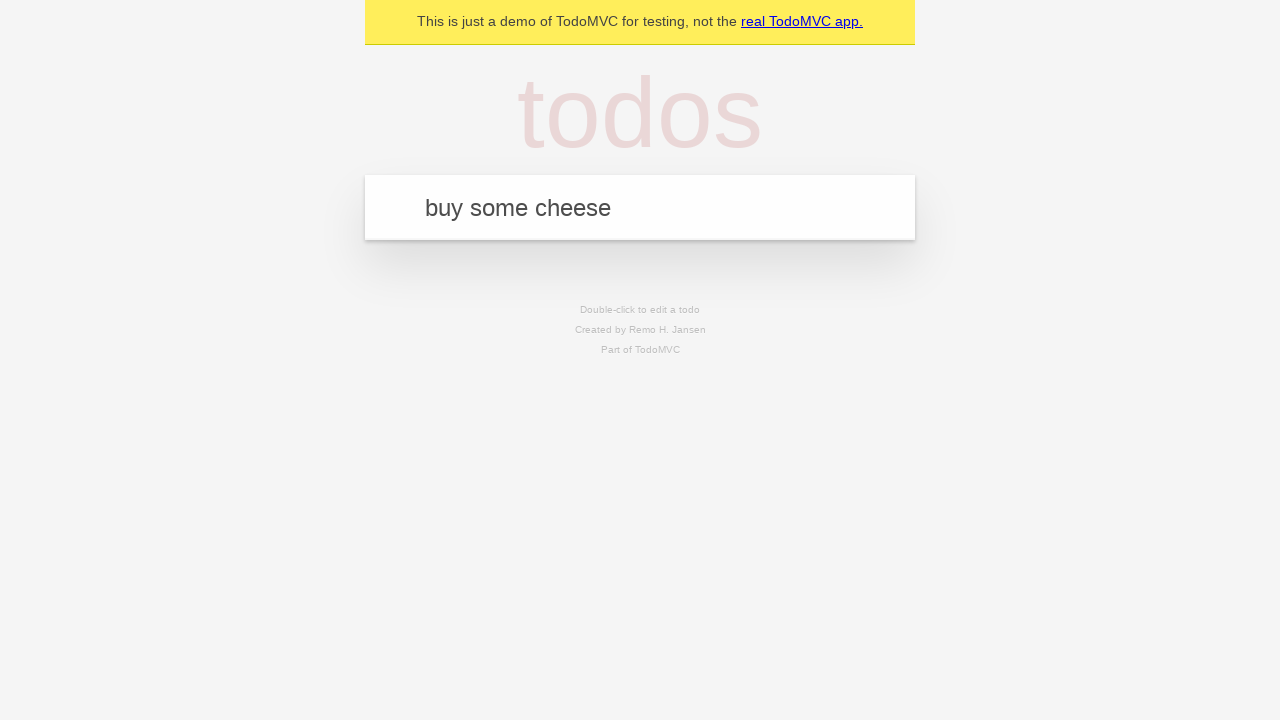

Pressed Enter to create todo 'buy some cheese' on internal:attr=[placeholder="What needs to be done?"i]
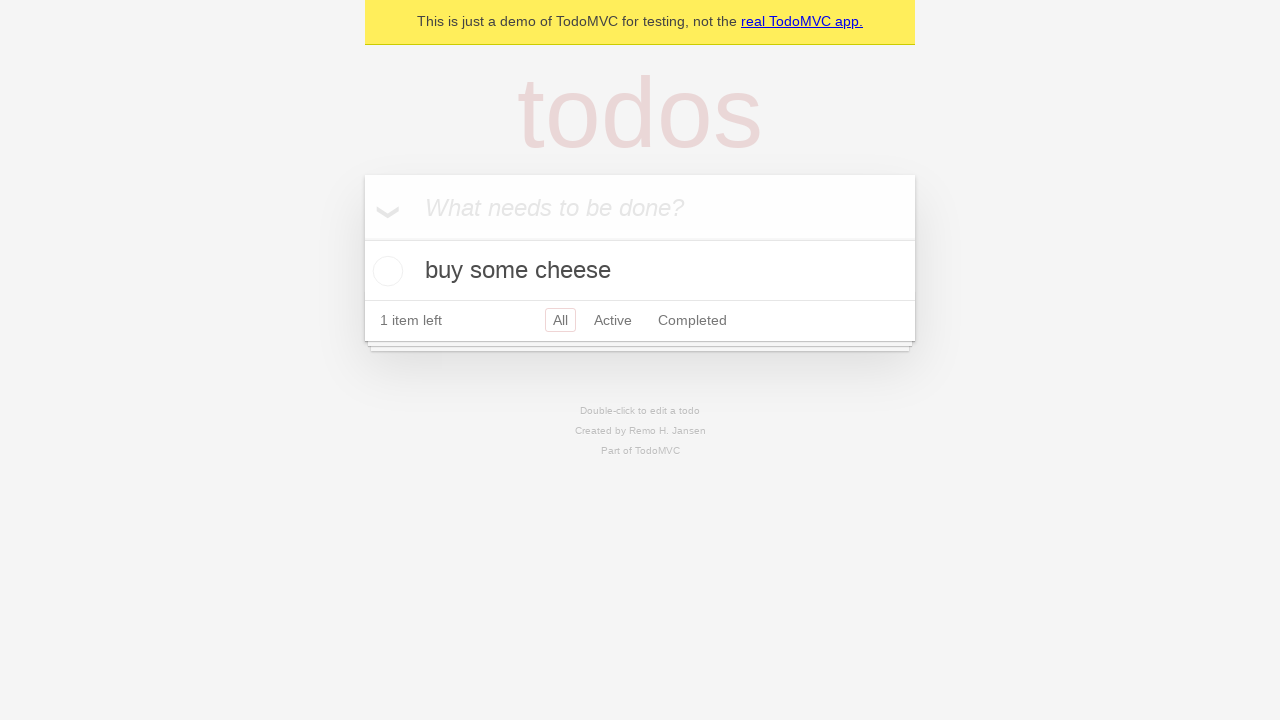

Filled todo input with 'feed the cat' on internal:attr=[placeholder="What needs to be done?"i]
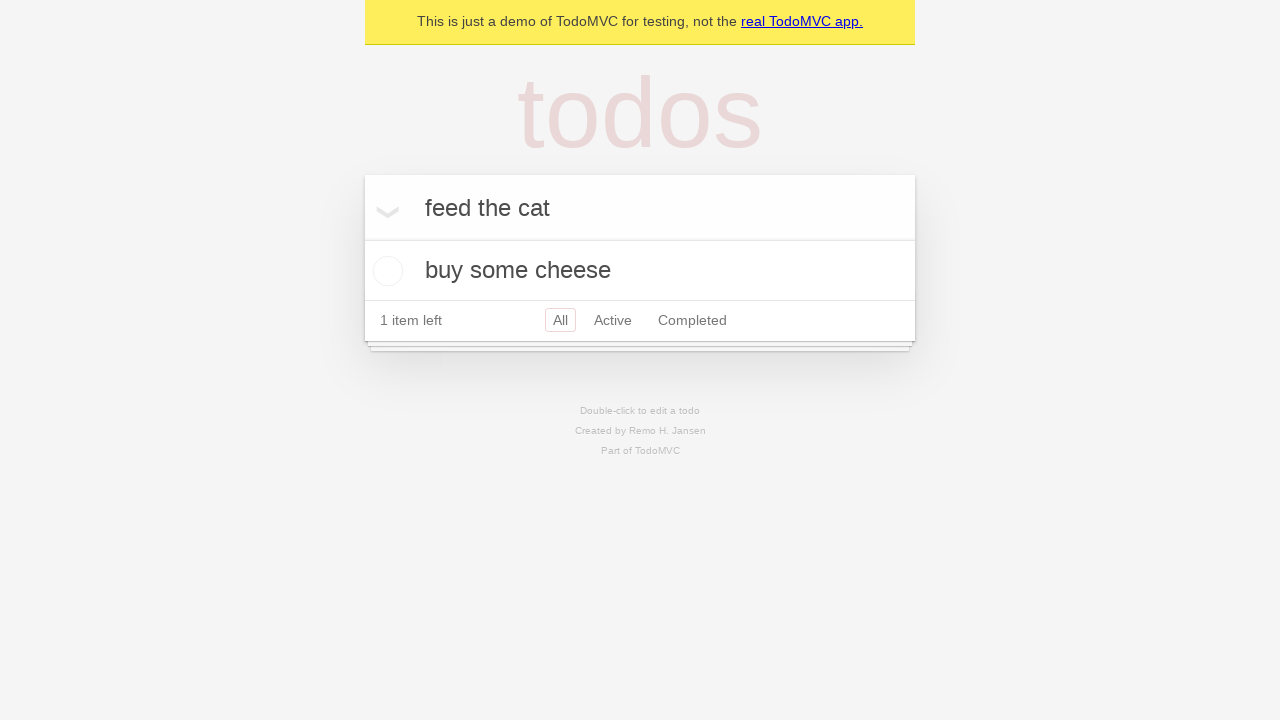

Pressed Enter to create todo 'feed the cat' on internal:attr=[placeholder="What needs to be done?"i]
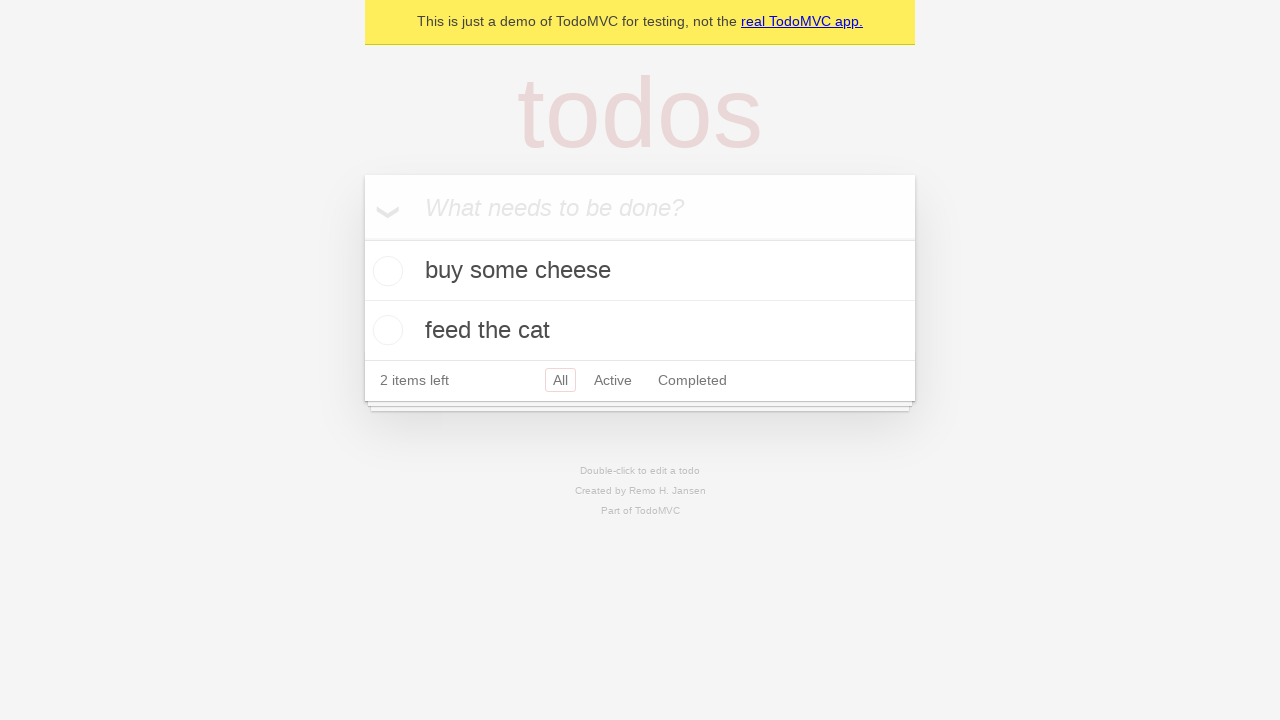

Filled todo input with 'book a doctors appointment' on internal:attr=[placeholder="What needs to be done?"i]
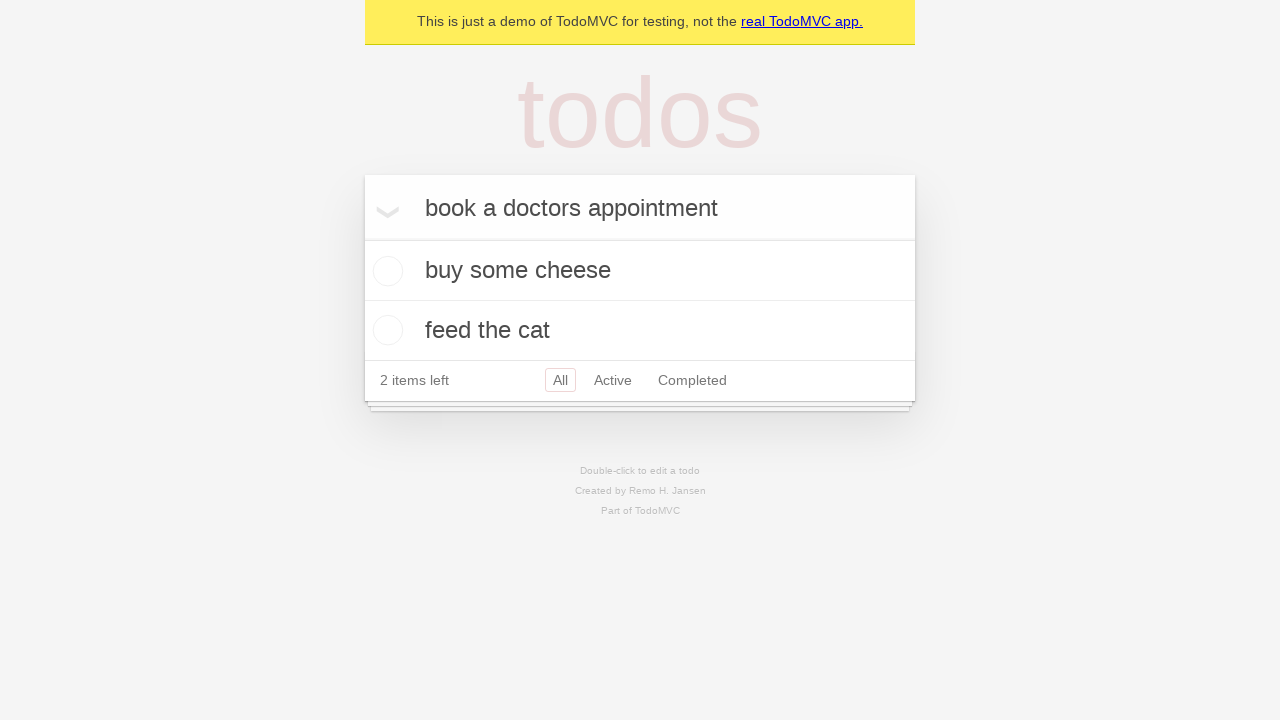

Pressed Enter to create todo 'book a doctors appointment' on internal:attr=[placeholder="What needs to be done?"i]
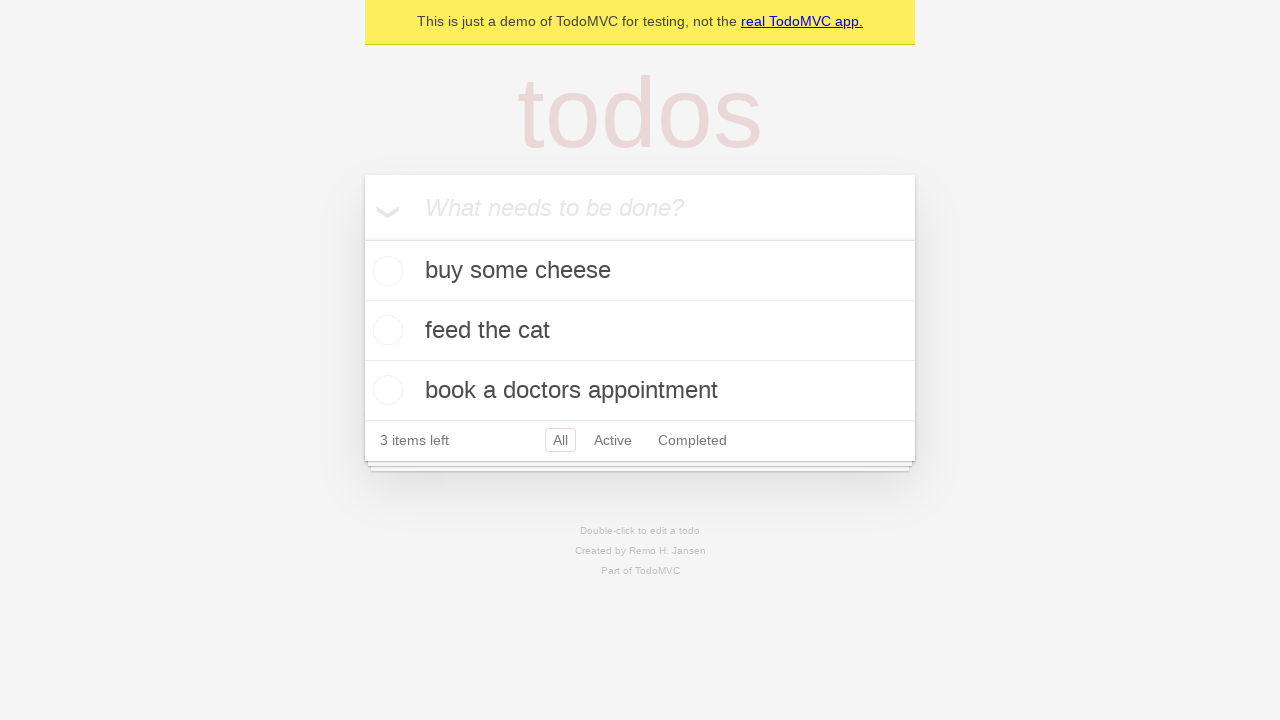

Checked the second todo item at (385, 330) on internal:testid=[data-testid="todo-item"s] >> nth=1 >> internal:role=checkbox
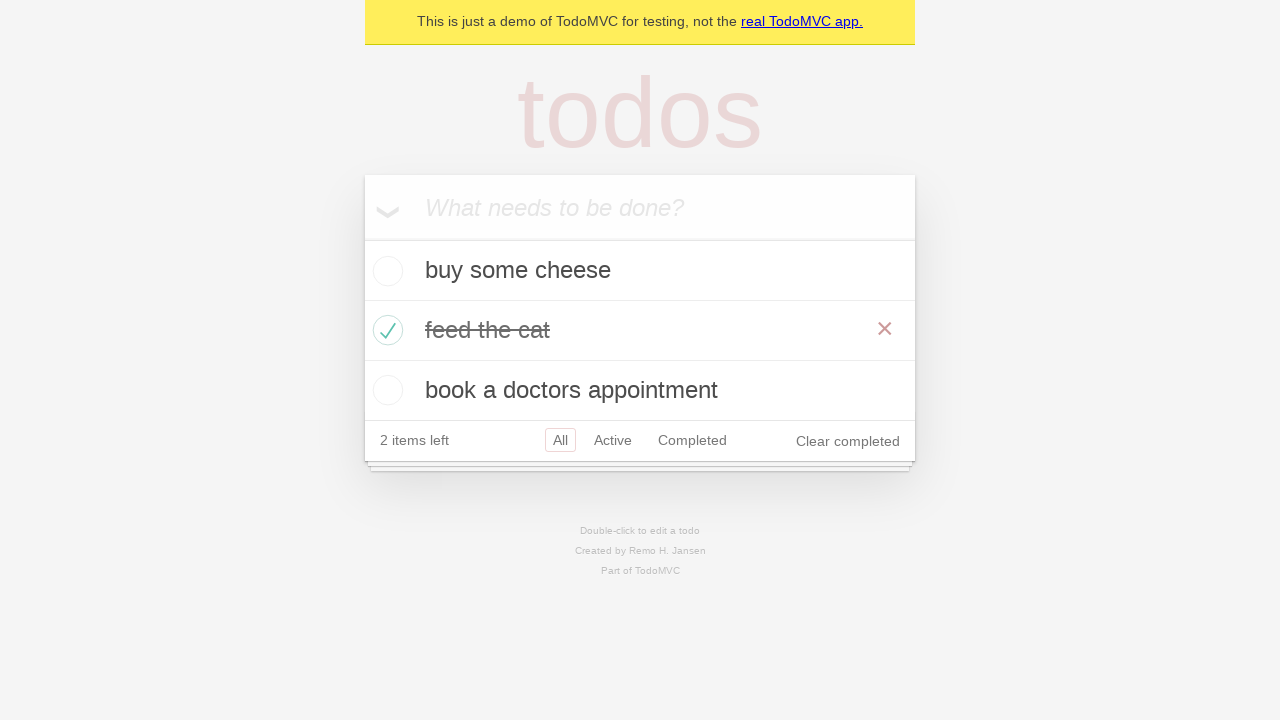

Clicked 'All' filter link at (560, 440) on internal:role=link[name="All"i]
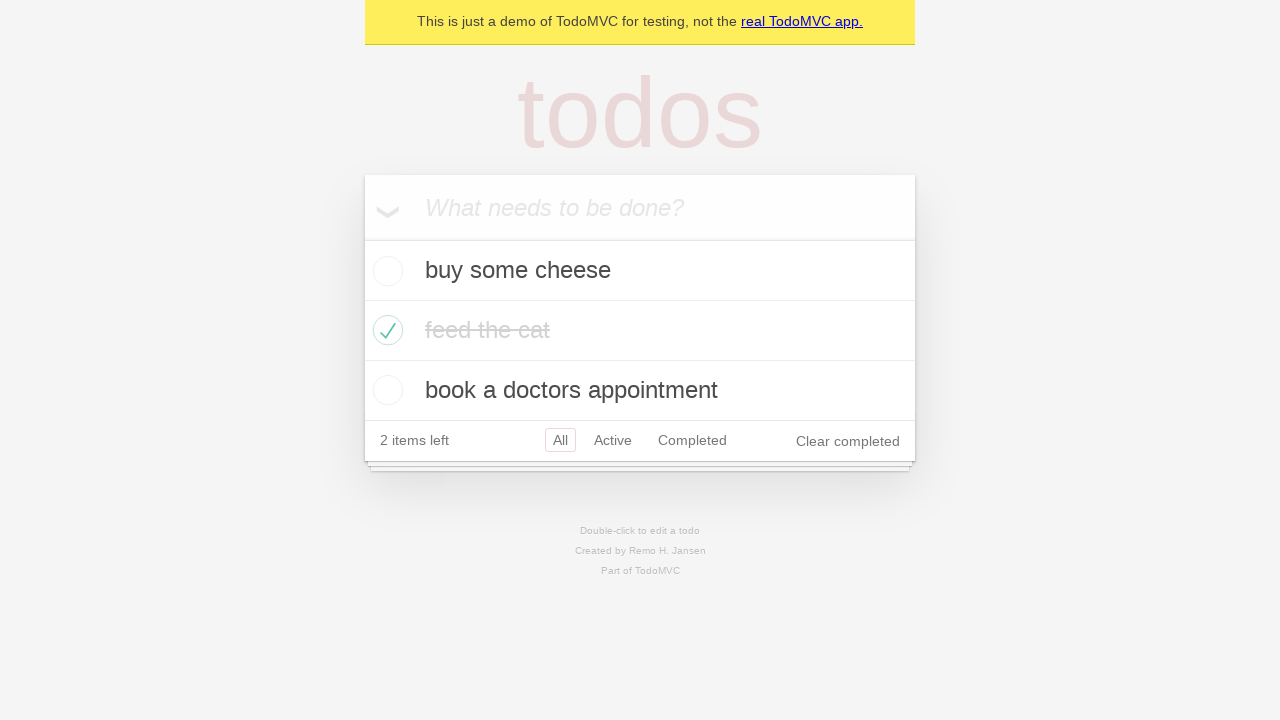

Clicked 'Active' filter link at (613, 440) on internal:role=link[name="Active"i]
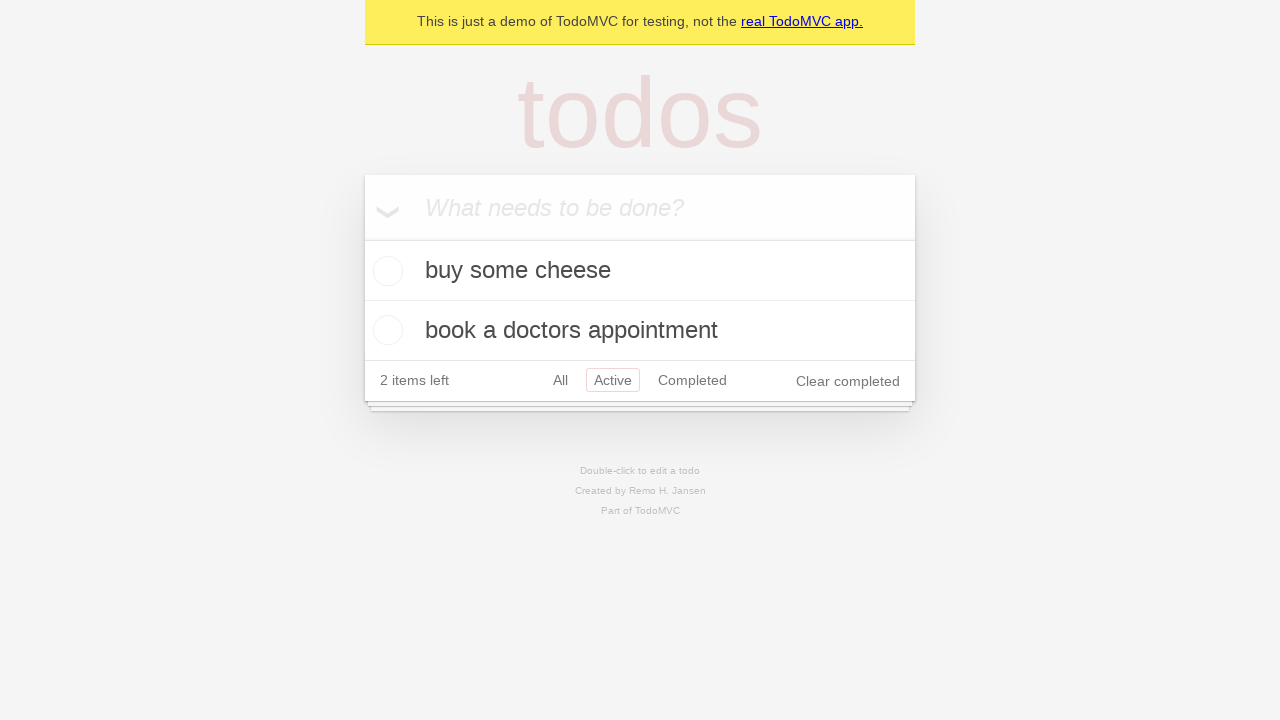

Clicked 'Completed' filter link at (692, 380) on internal:role=link[name="Completed"i]
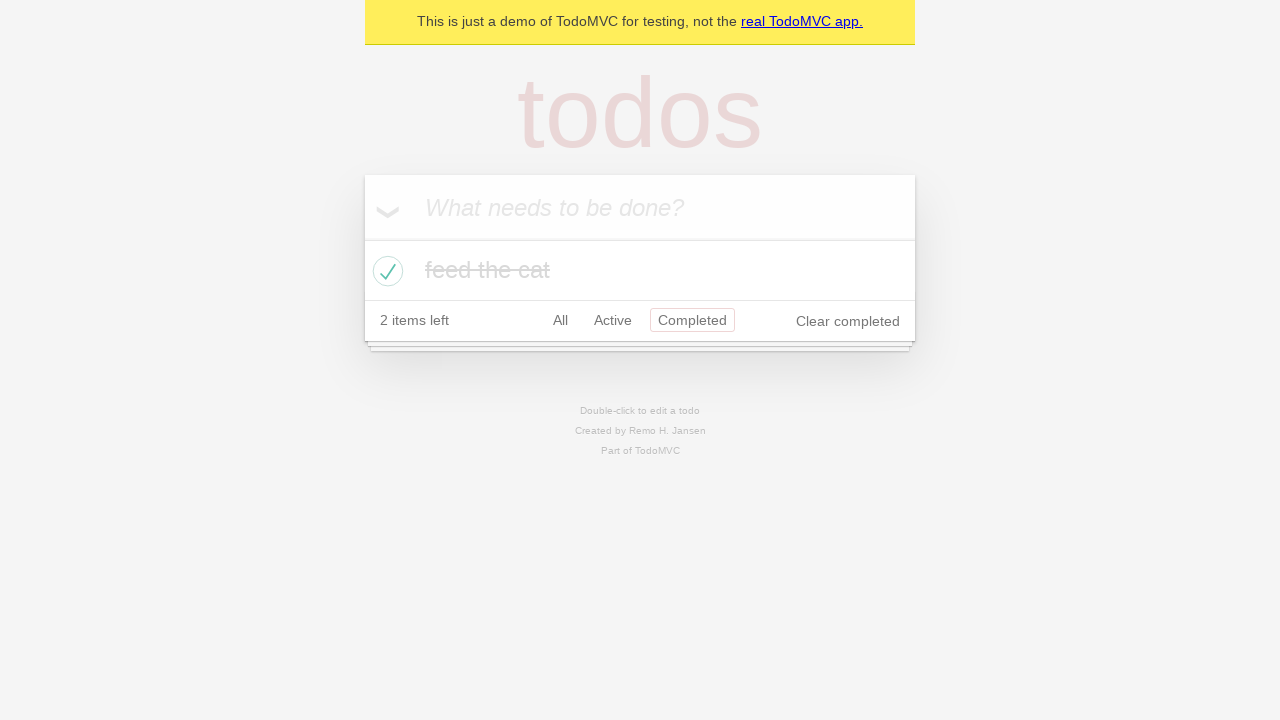

Navigated back from 'Completed' filter to 'Active' filter
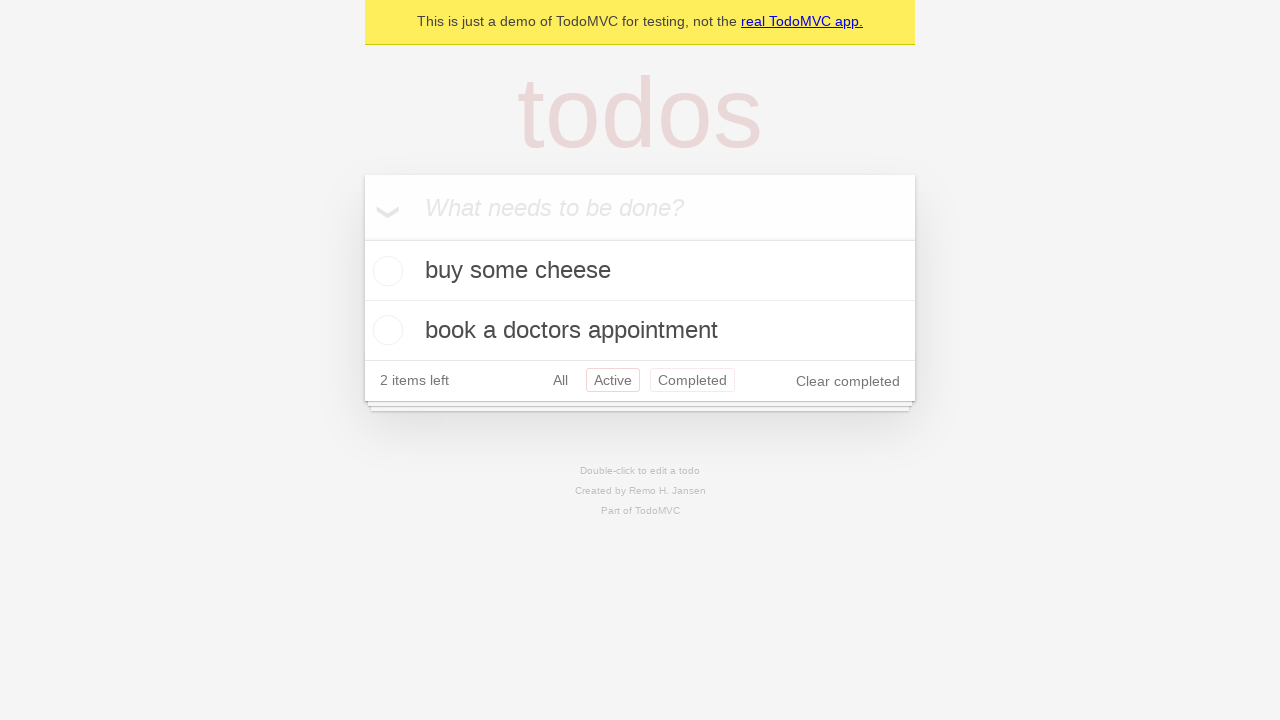

Navigated back from 'Active' filter to 'All' filter
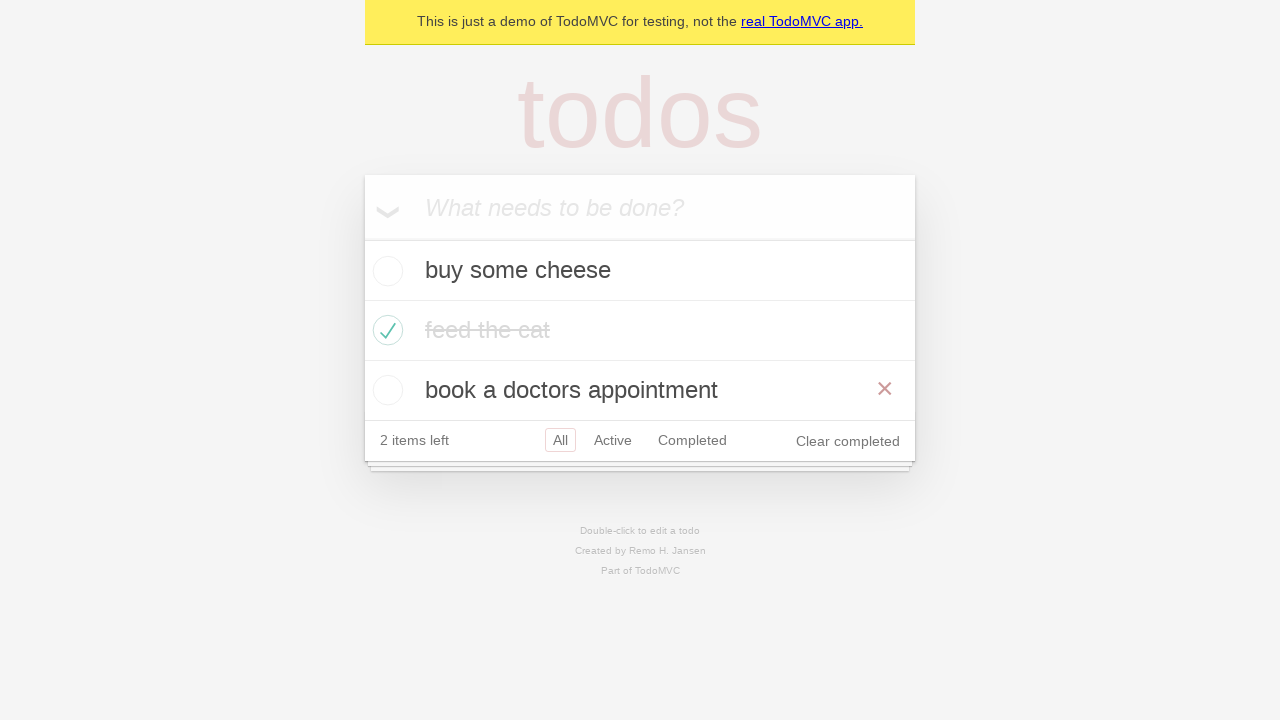

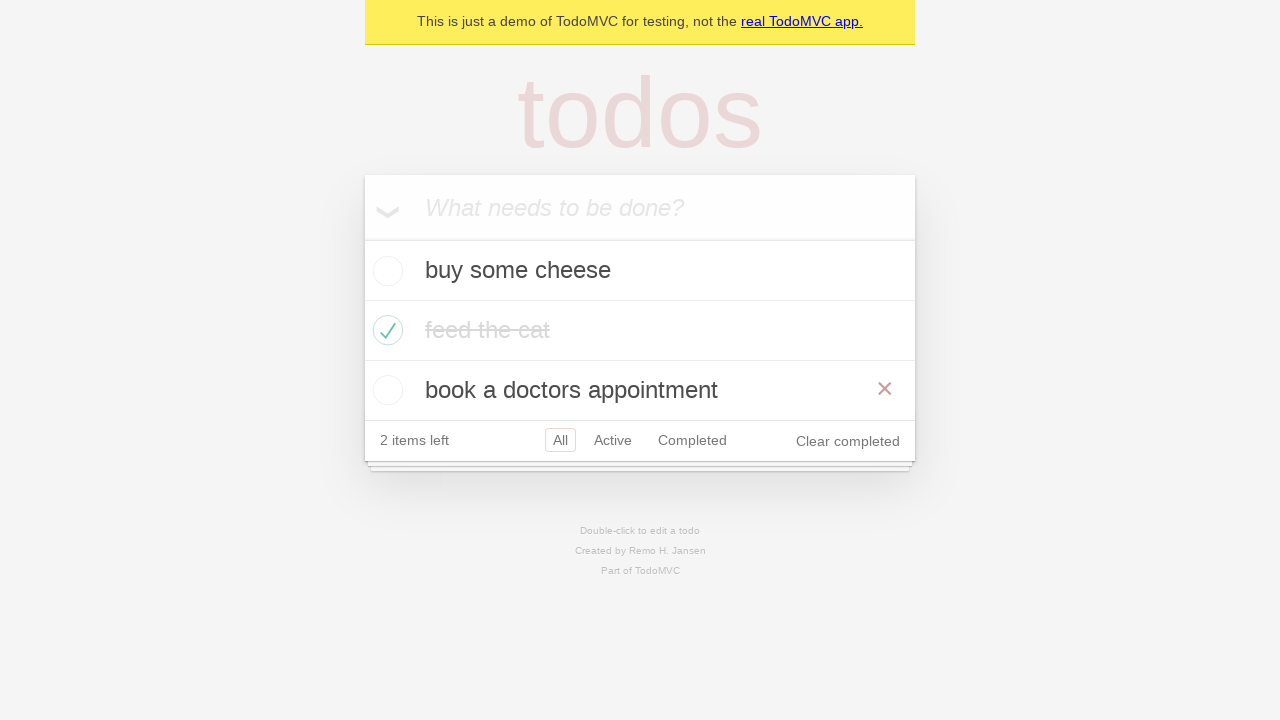